Tests the passenger count dropdown by opening it, incrementing the adult passenger count 5 times, and then closing the dropdown panel.

Starting URL: https://rahulshettyacademy.com/dropdownsPractise/

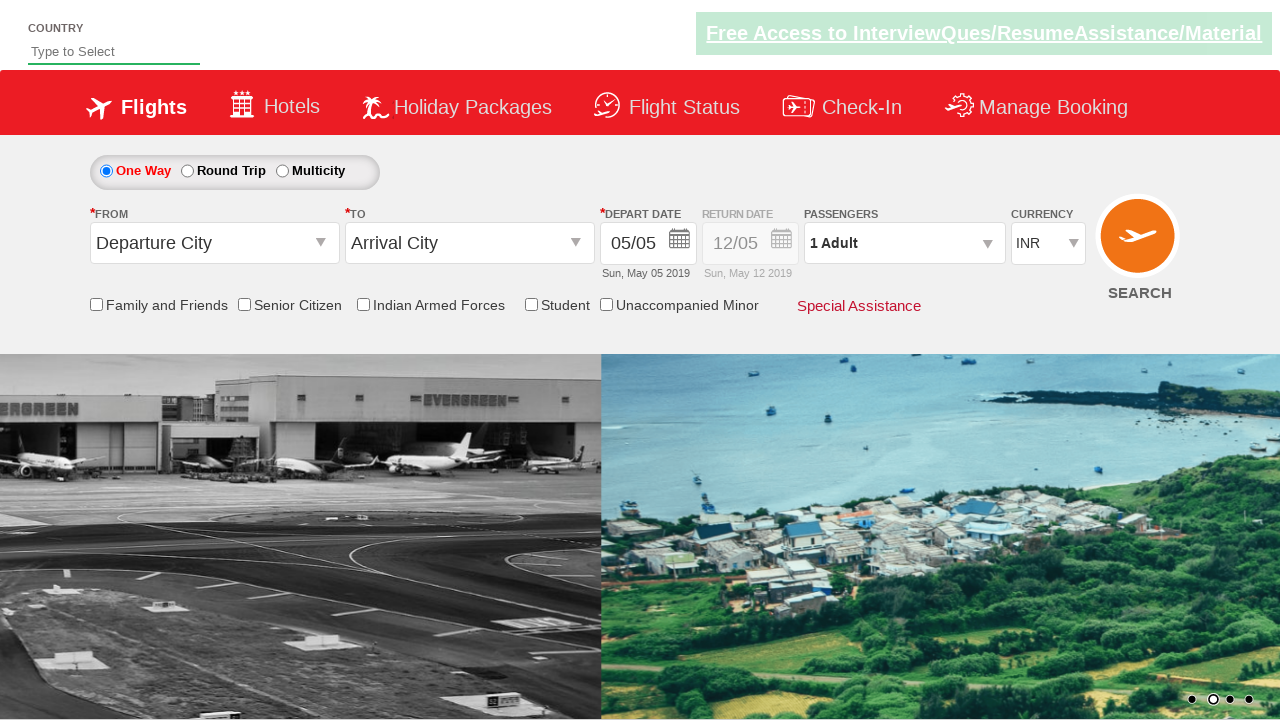

Opened passenger count dropdown at (904, 243) on #divpaxinfo
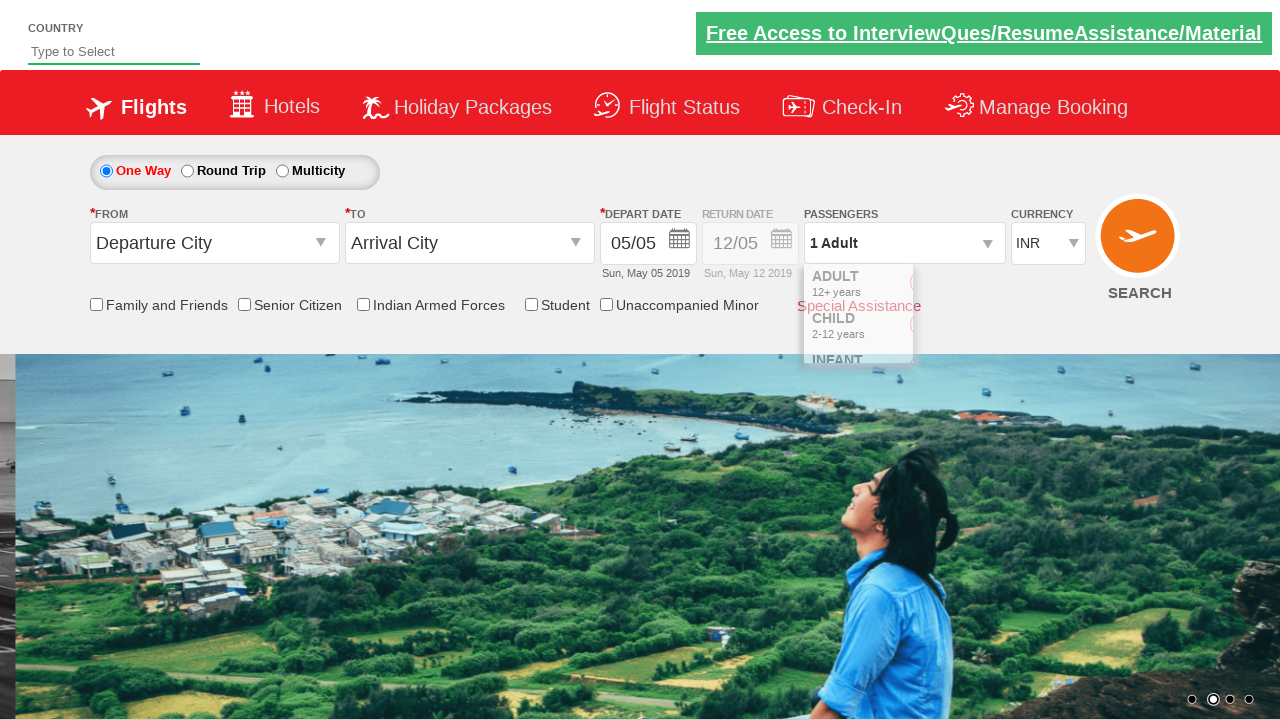

Adult increment button became visible
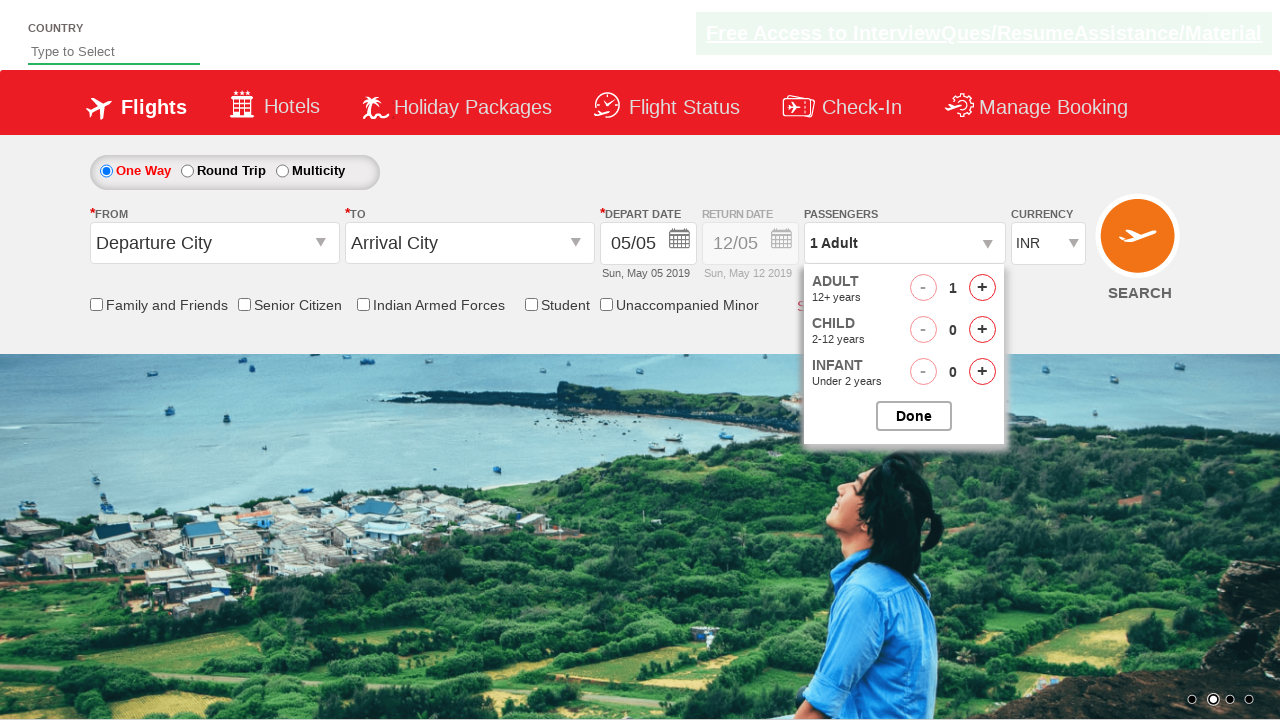

Clicked adult passenger increment button (click 1 of 5) at (982, 288) on #hrefIncAdt
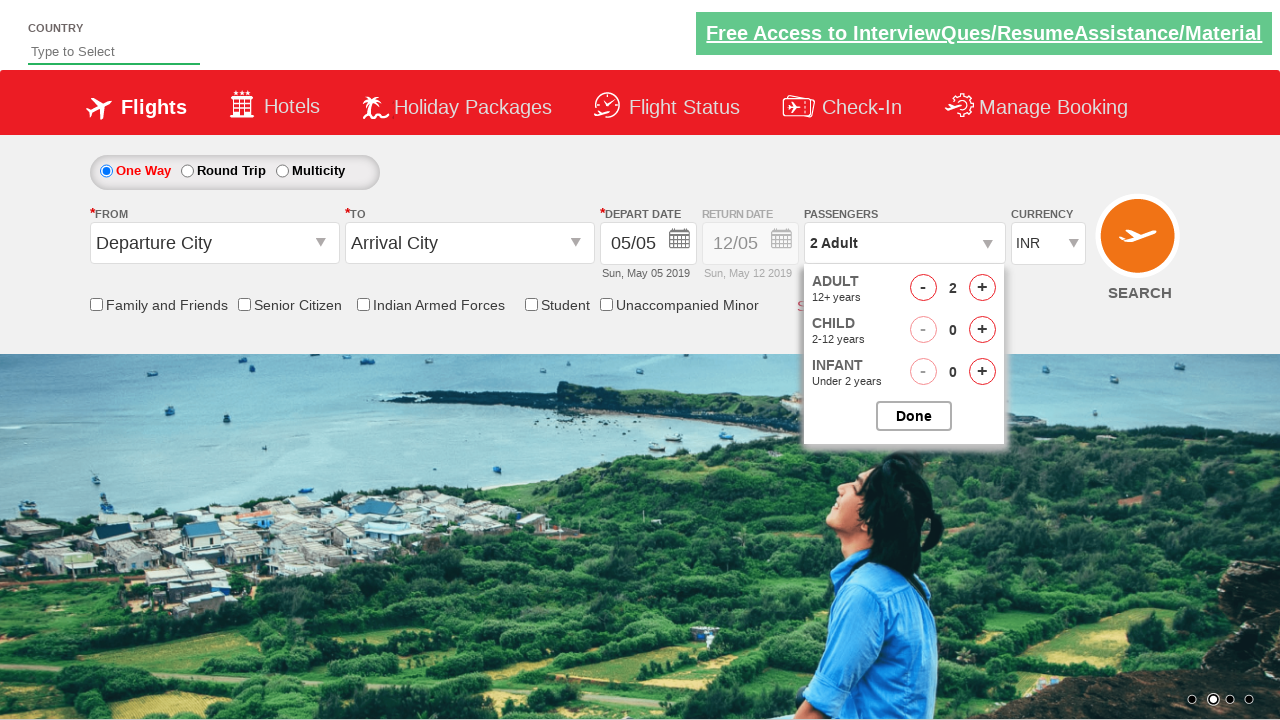

Waited 200ms between increment clicks
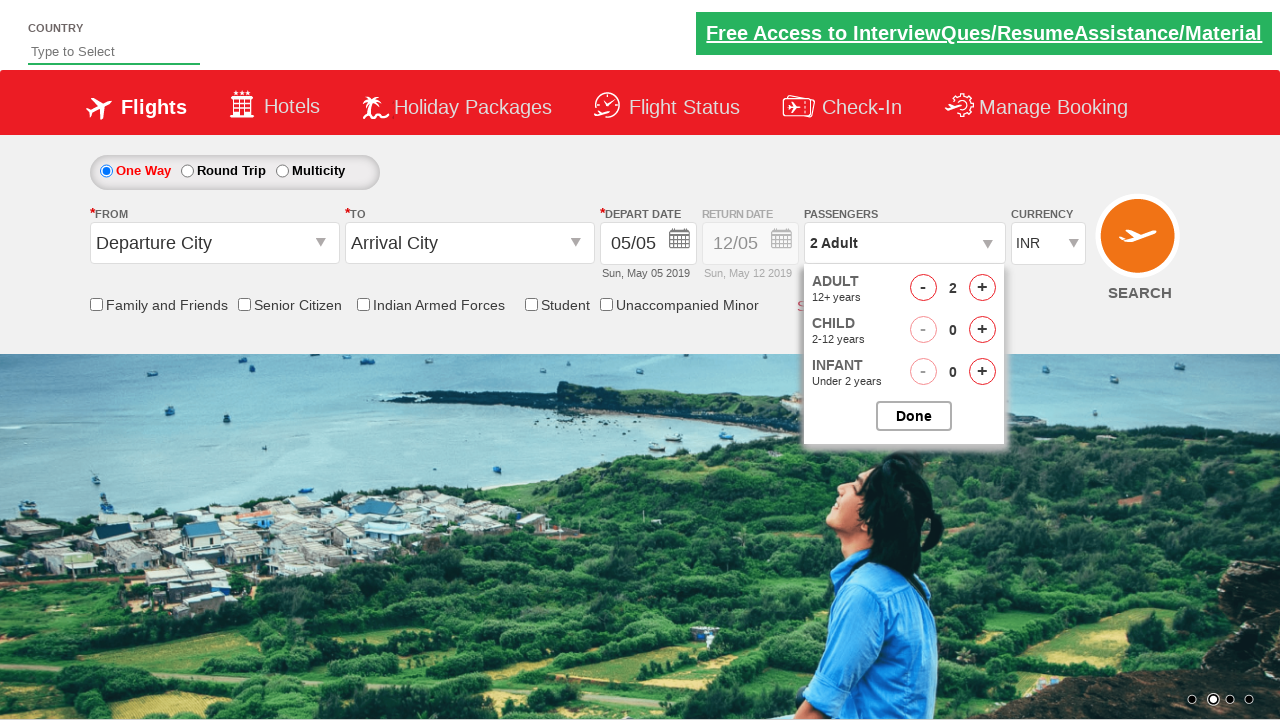

Clicked adult passenger increment button (click 2 of 5) at (982, 288) on #hrefIncAdt
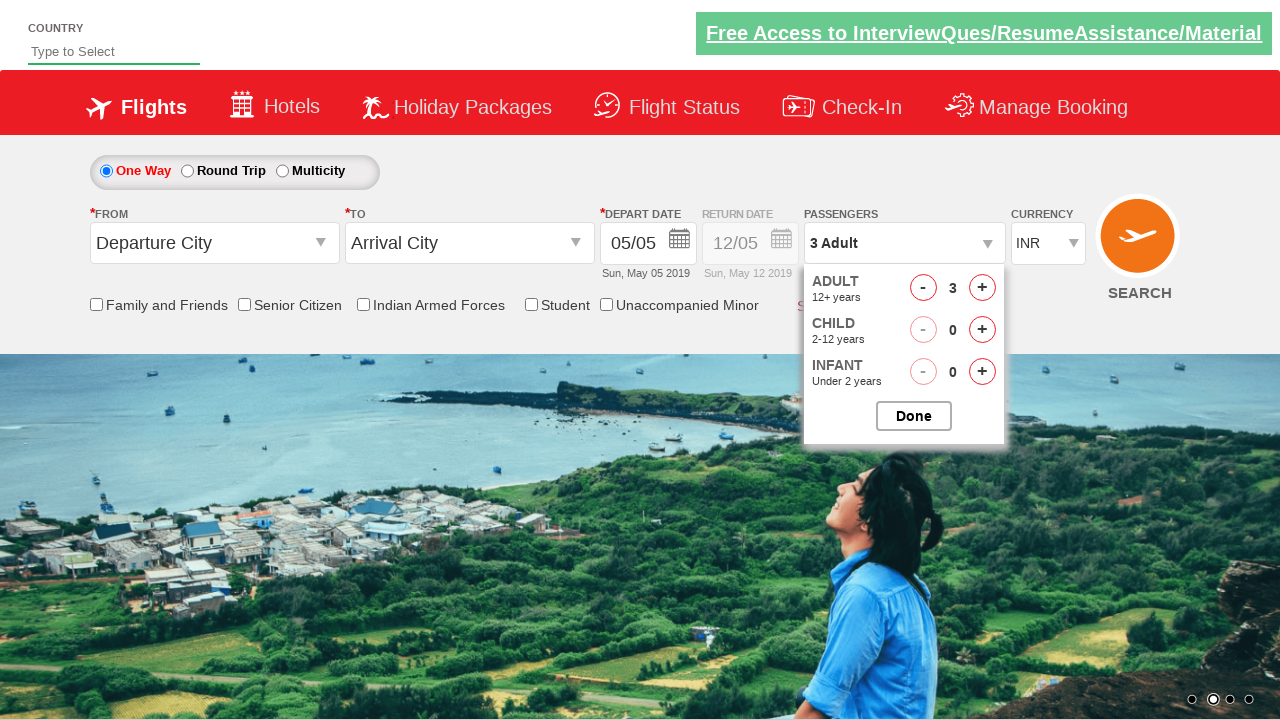

Waited 200ms between increment clicks
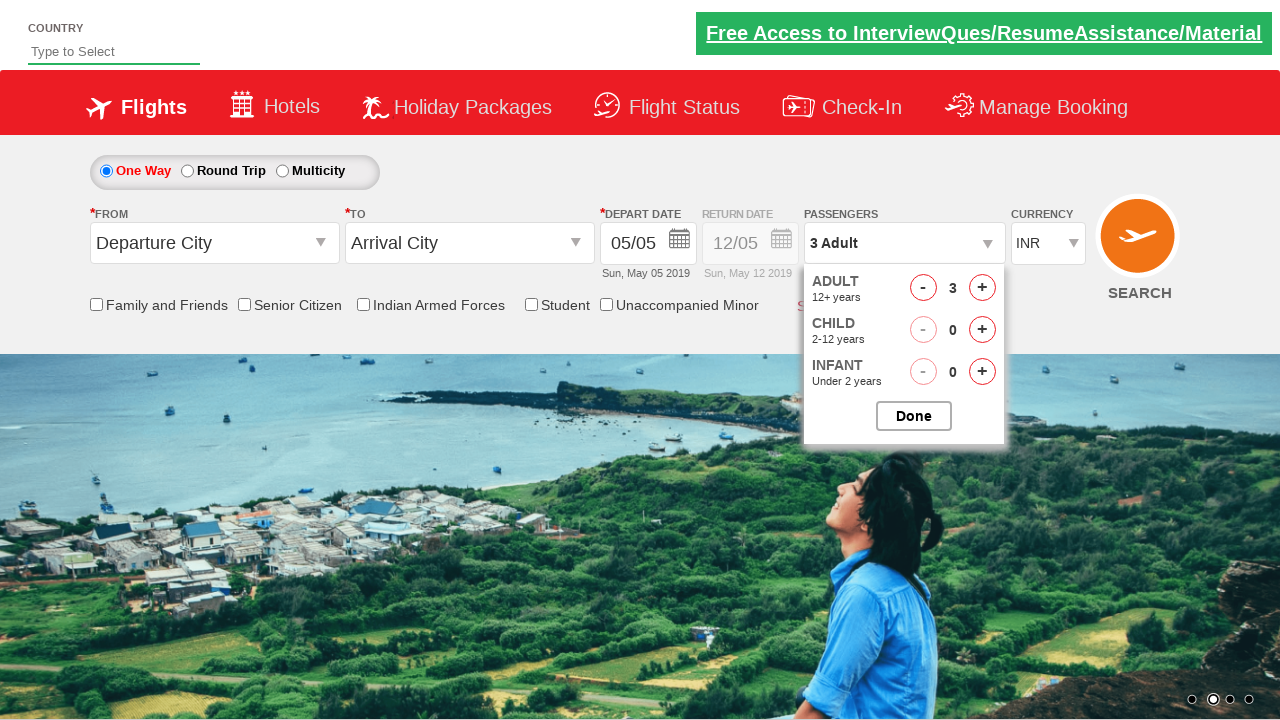

Clicked adult passenger increment button (click 3 of 5) at (982, 288) on #hrefIncAdt
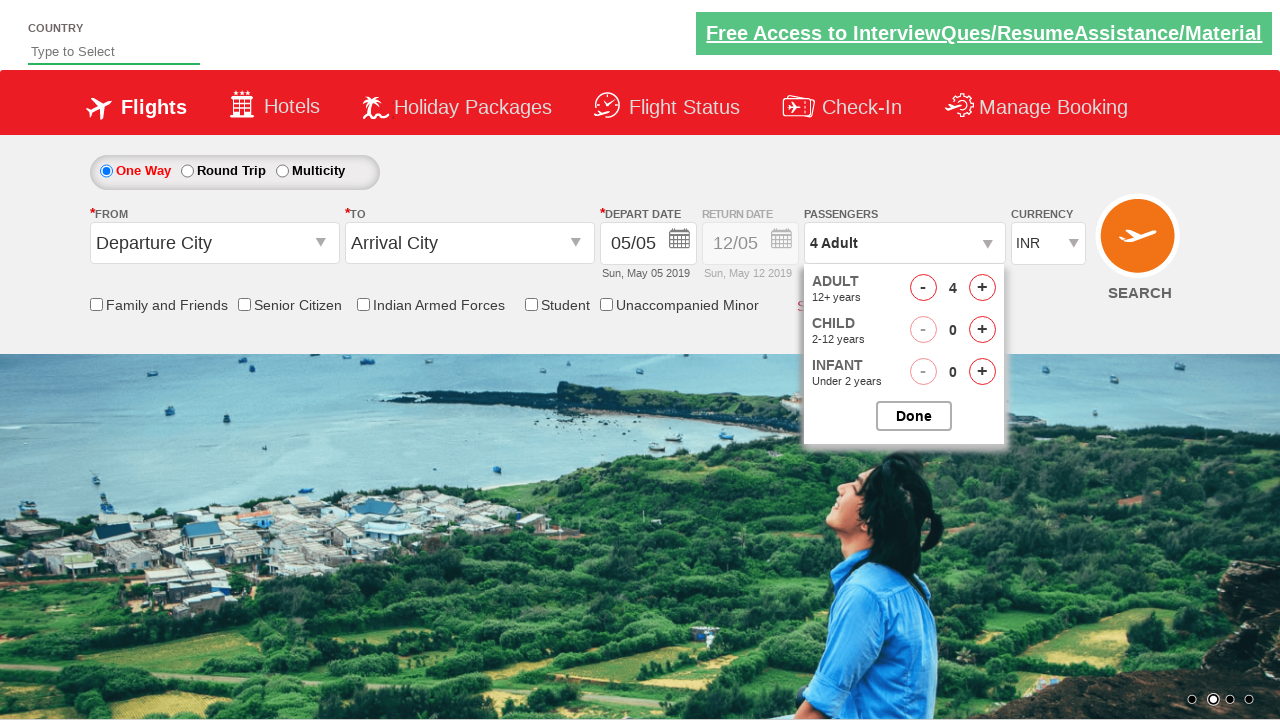

Waited 200ms between increment clicks
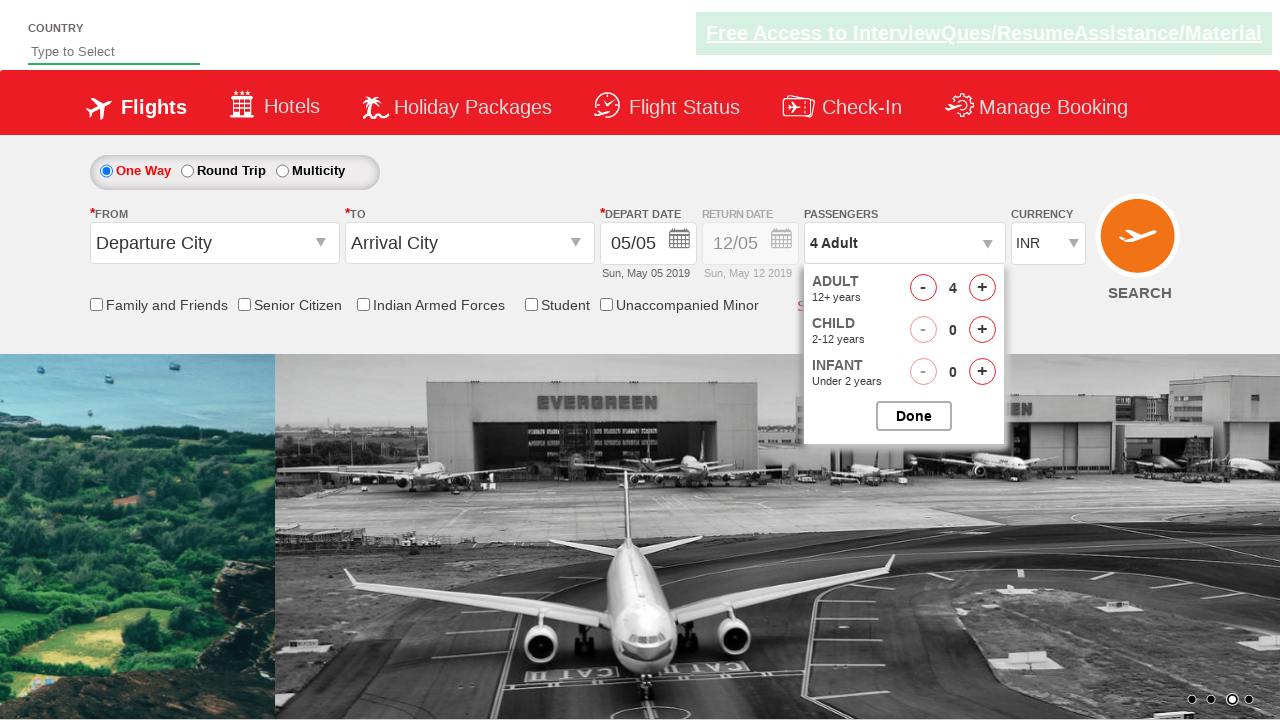

Clicked adult passenger increment button (click 4 of 5) at (982, 288) on #hrefIncAdt
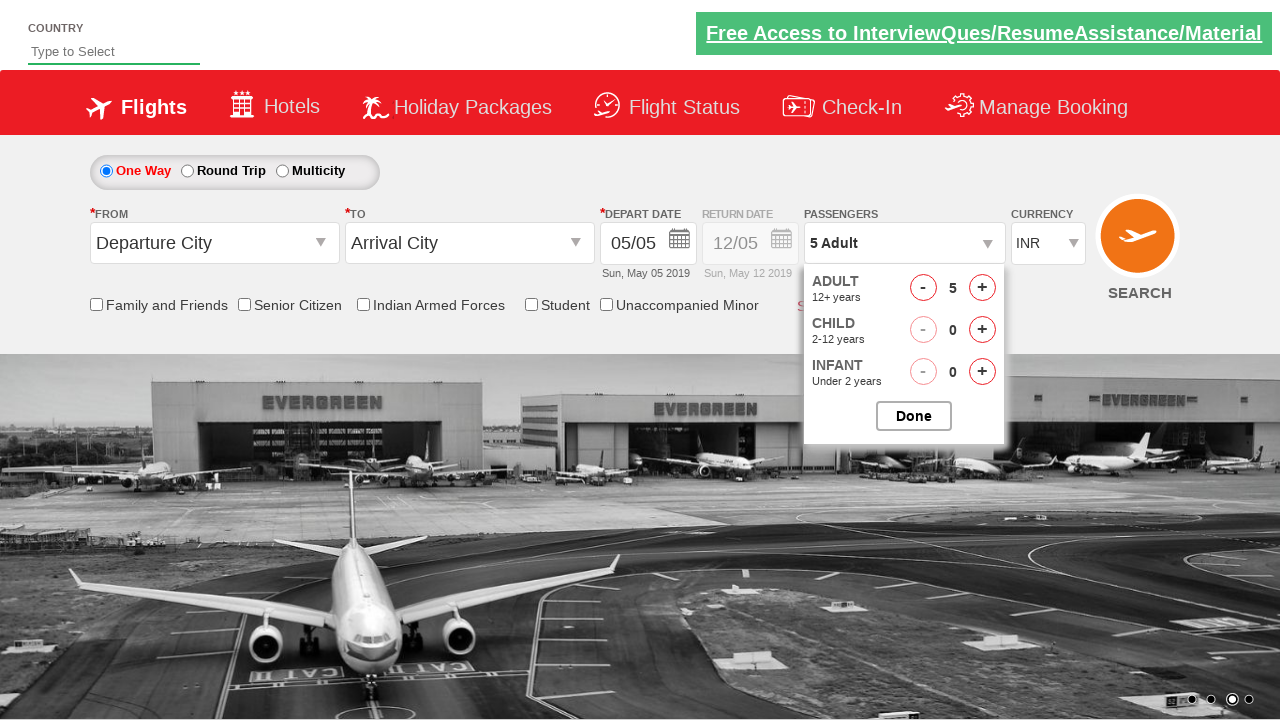

Waited 200ms between increment clicks
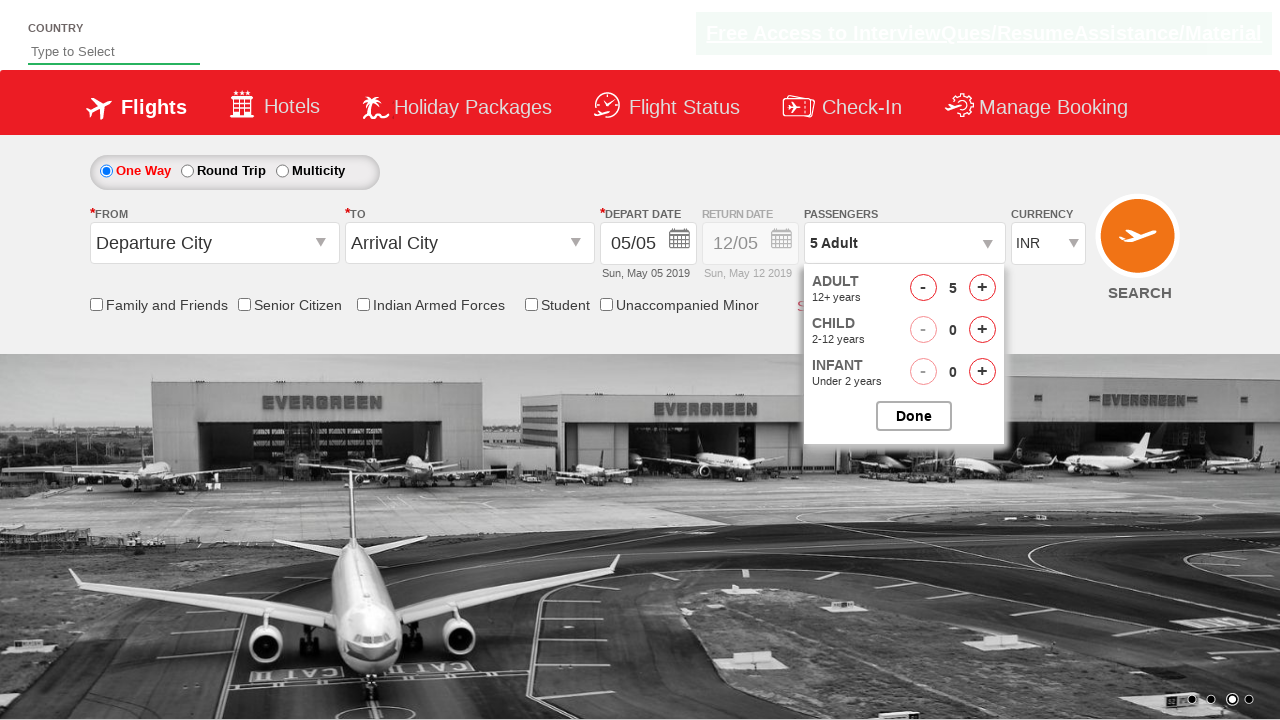

Clicked adult passenger increment button (click 5 of 5) at (982, 288) on #hrefIncAdt
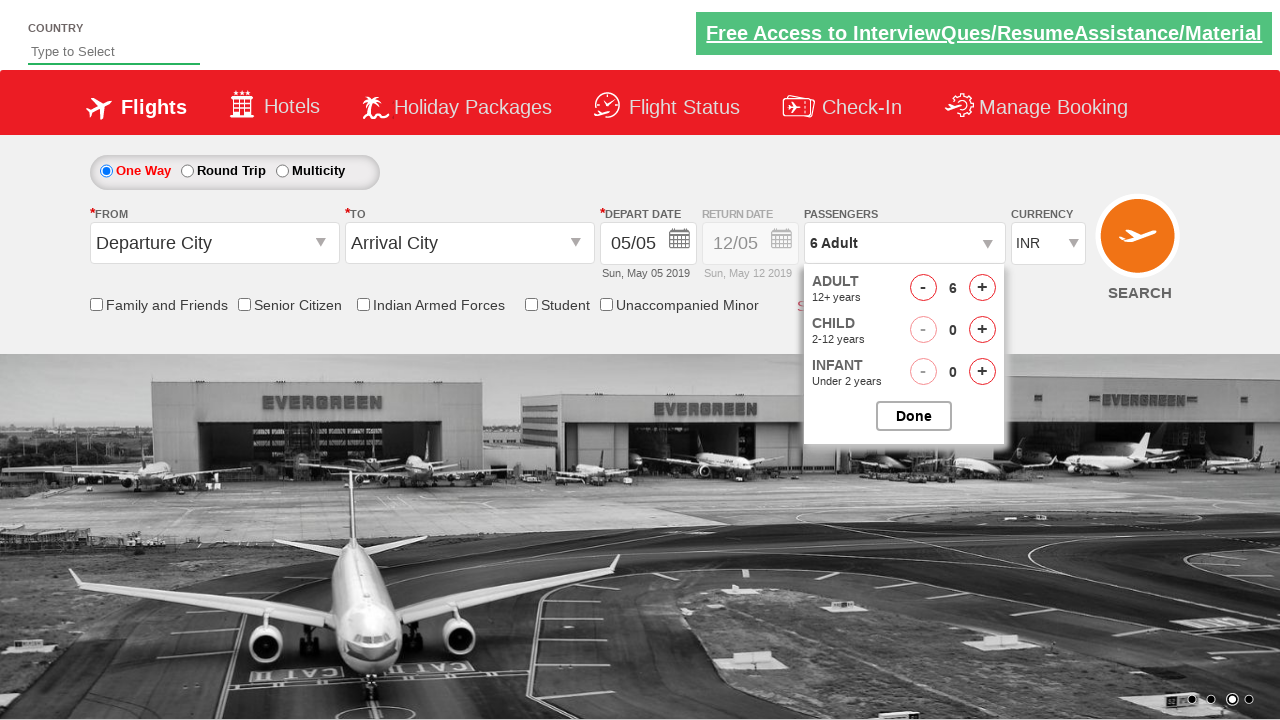

Waited 200ms between increment clicks
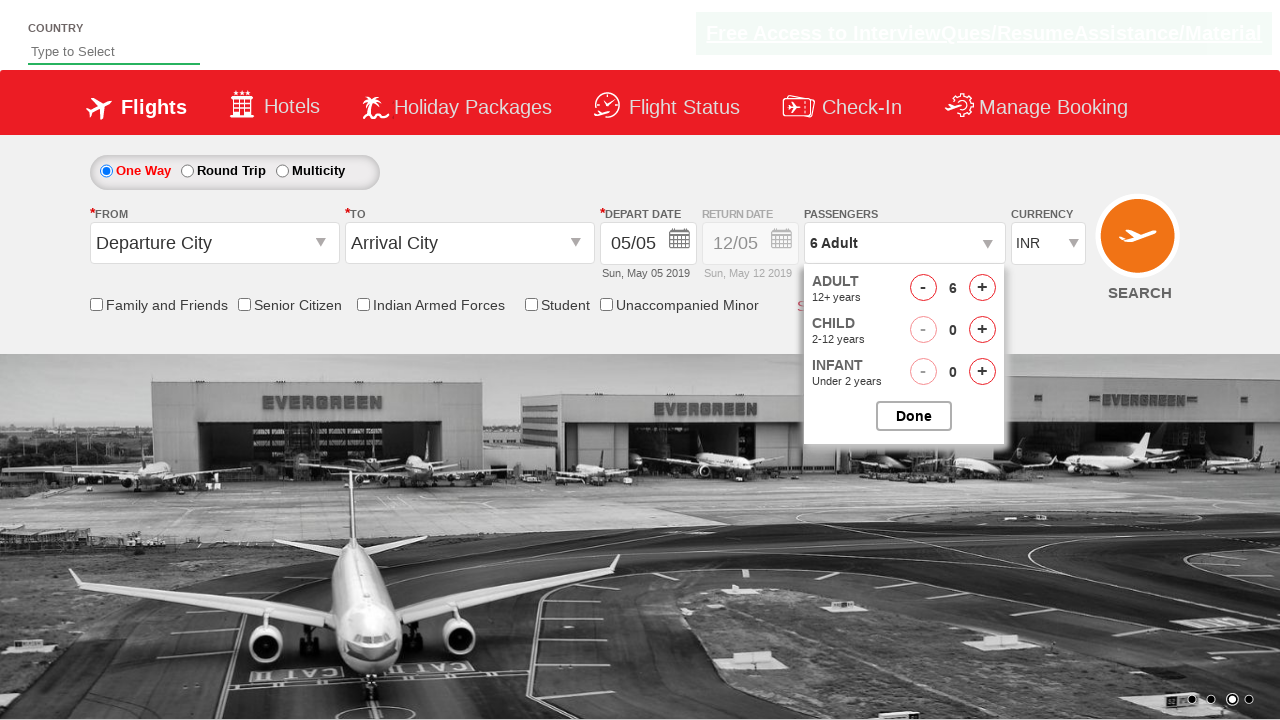

Closed passenger options dropdown at (914, 416) on #btnclosepaxoption
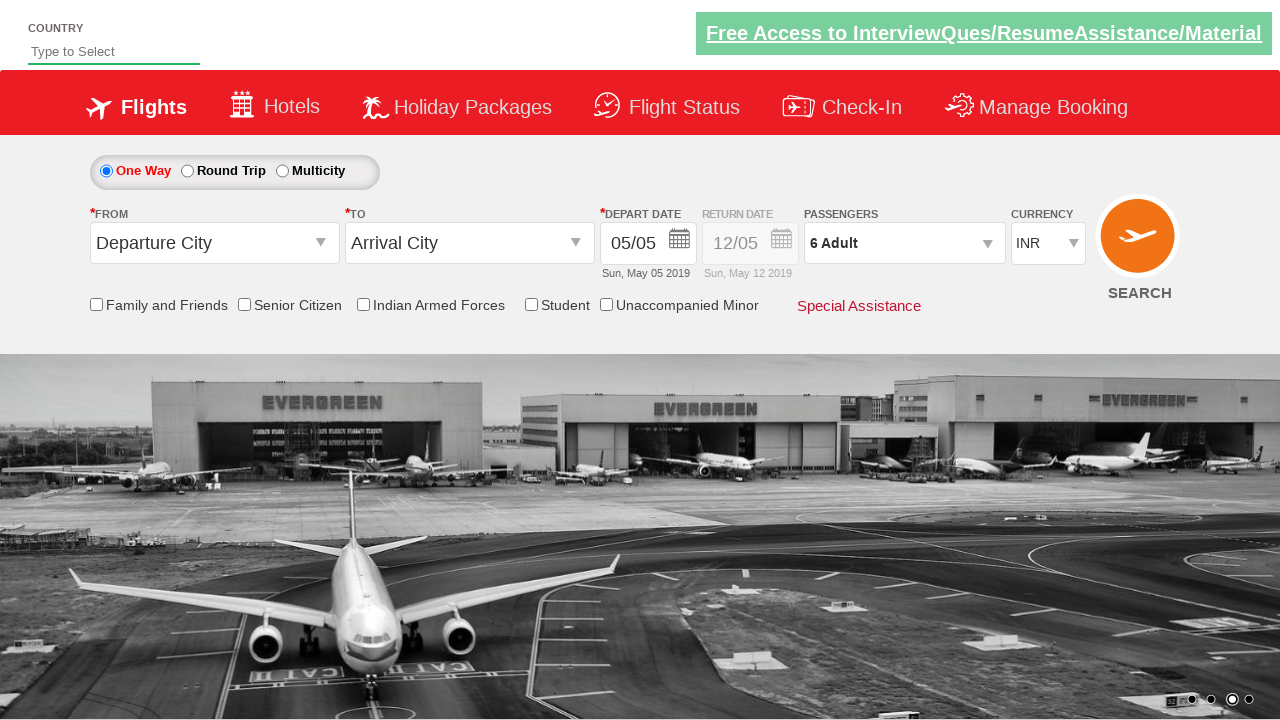

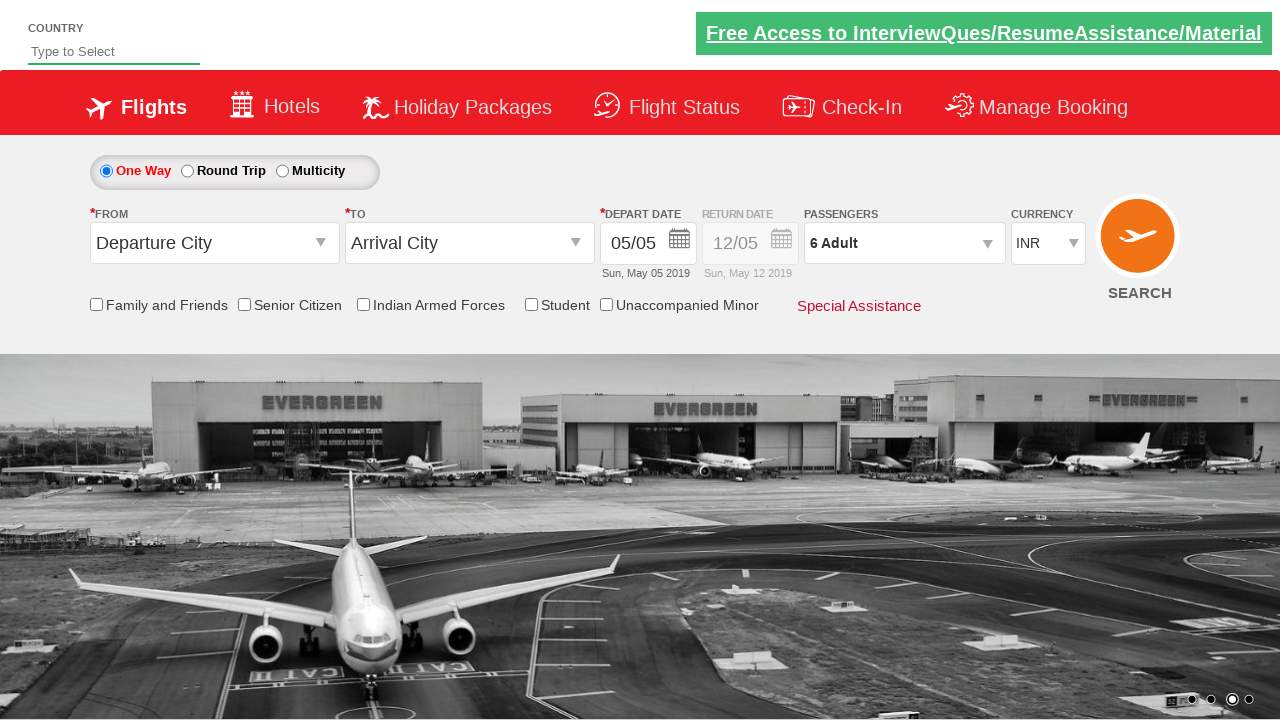